Tests that the complete all checkbox updates state when individual items are completed or cleared

Starting URL: https://demo.playwright.dev/todomvc

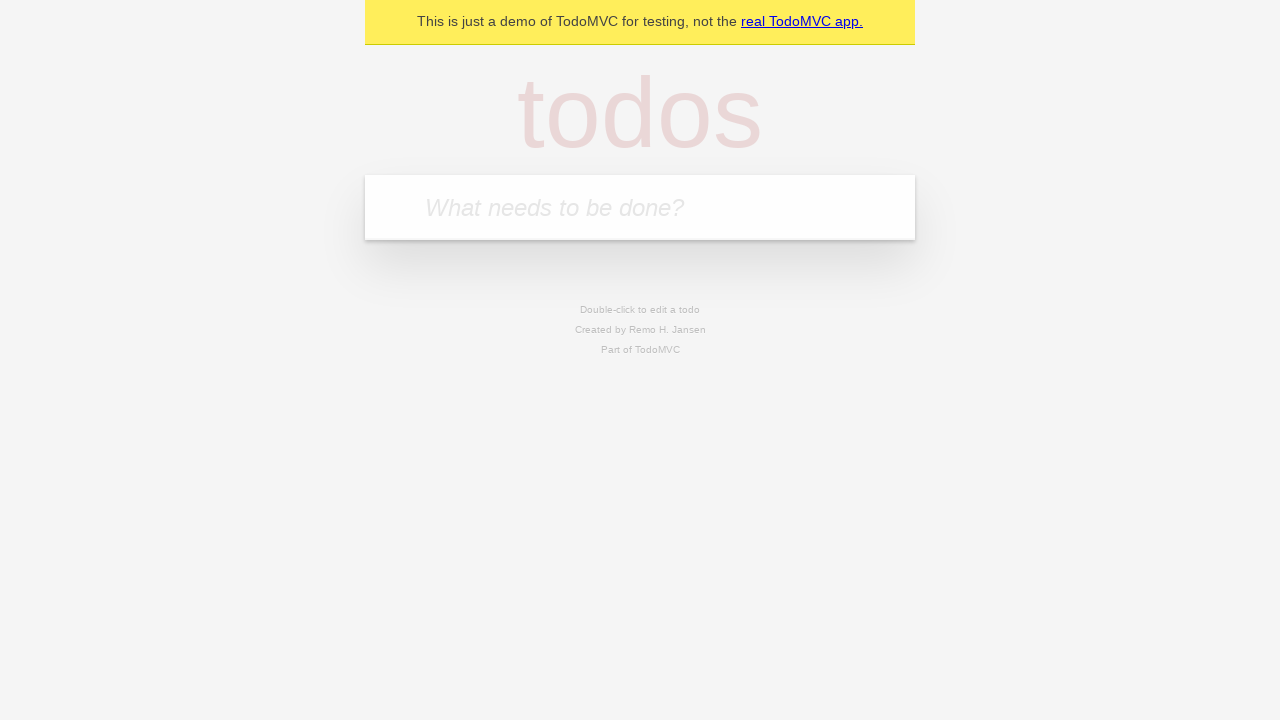

Filled new todo input with 'buy some cheese' on internal:attr=[placeholder="What needs to be done?"i]
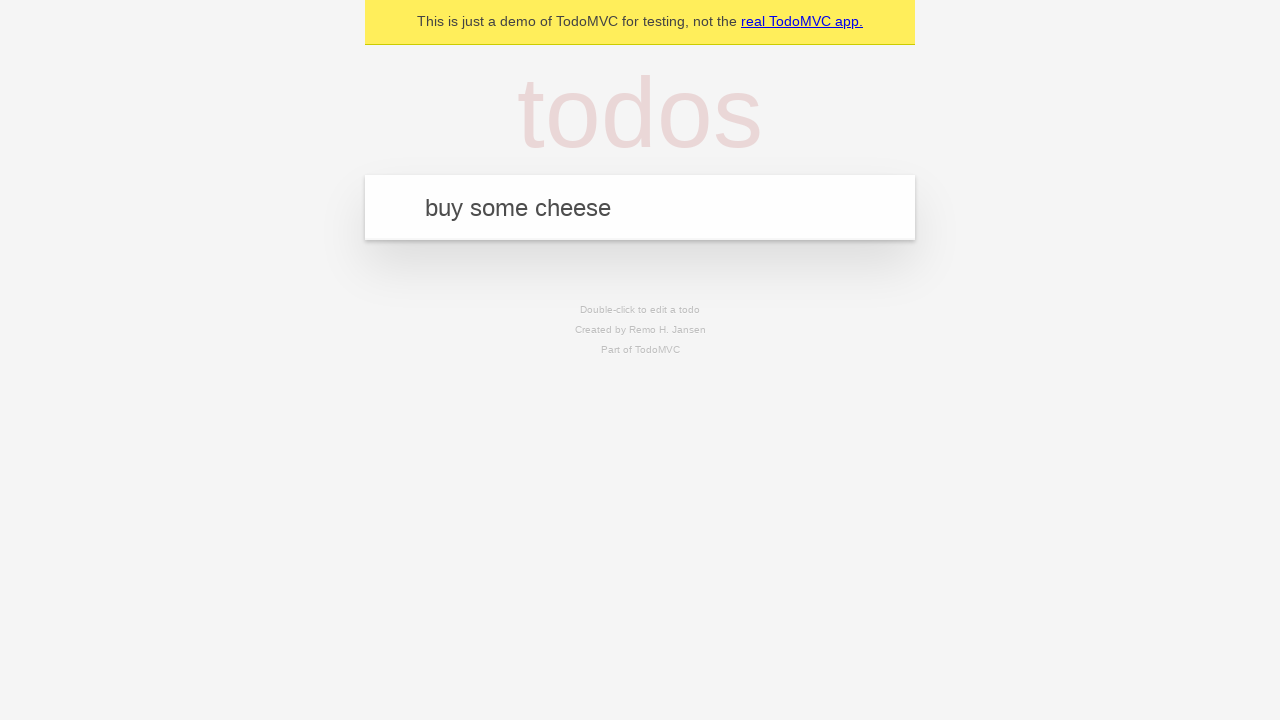

Pressed Enter to create todo 'buy some cheese' on internal:attr=[placeholder="What needs to be done?"i]
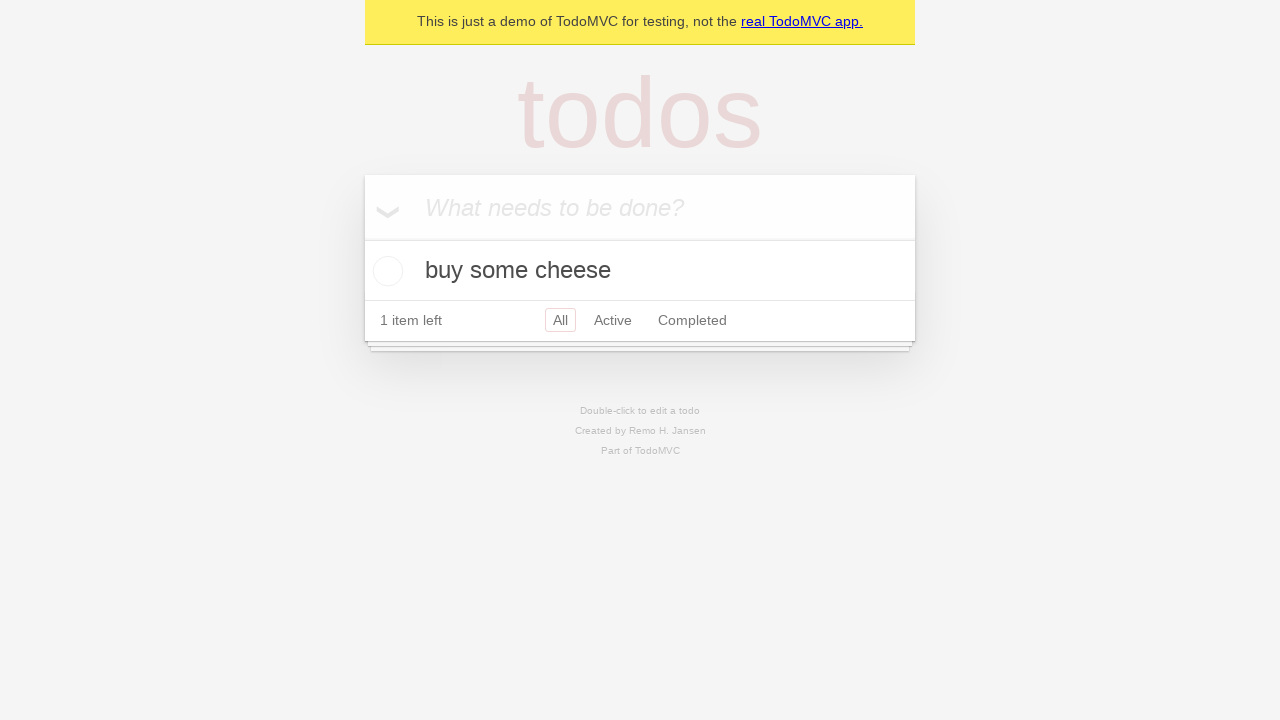

Filled new todo input with 'feed the cat' on internal:attr=[placeholder="What needs to be done?"i]
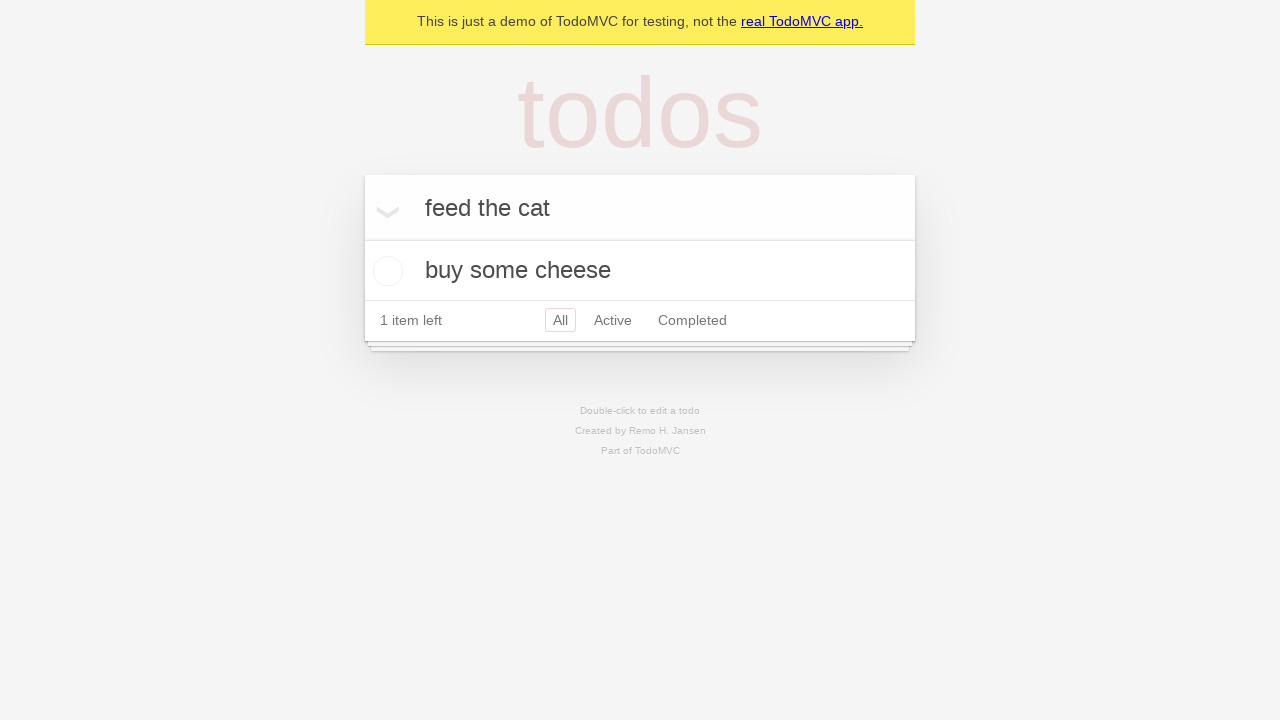

Pressed Enter to create todo 'feed the cat' on internal:attr=[placeholder="What needs to be done?"i]
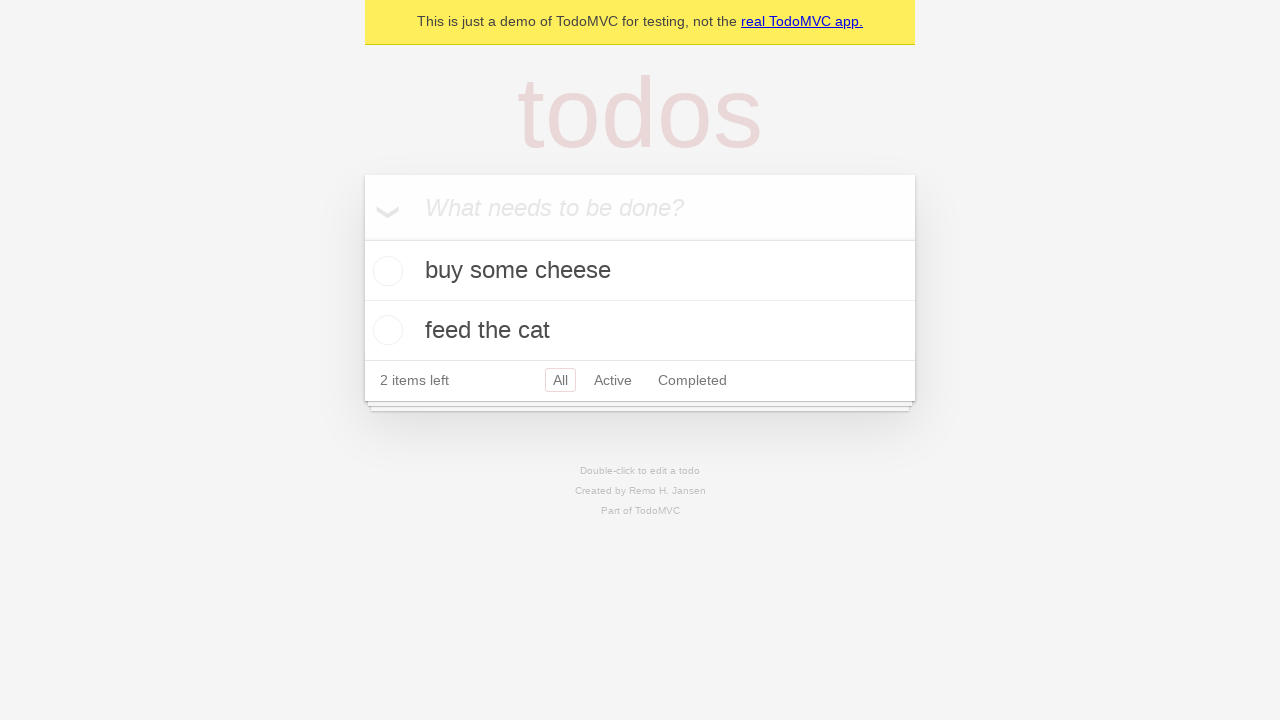

Filled new todo input with 'book a doctors appointment' on internal:attr=[placeholder="What needs to be done?"i]
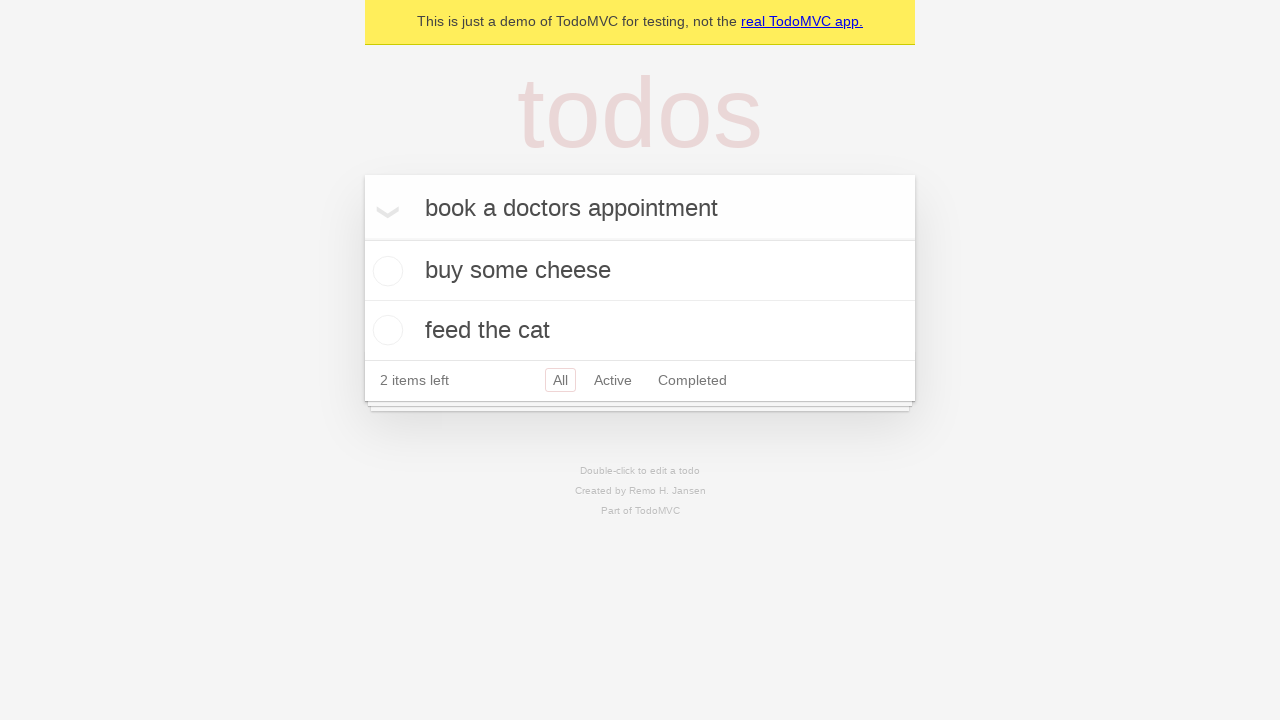

Pressed Enter to create todo 'book a doctors appointment' on internal:attr=[placeholder="What needs to be done?"i]
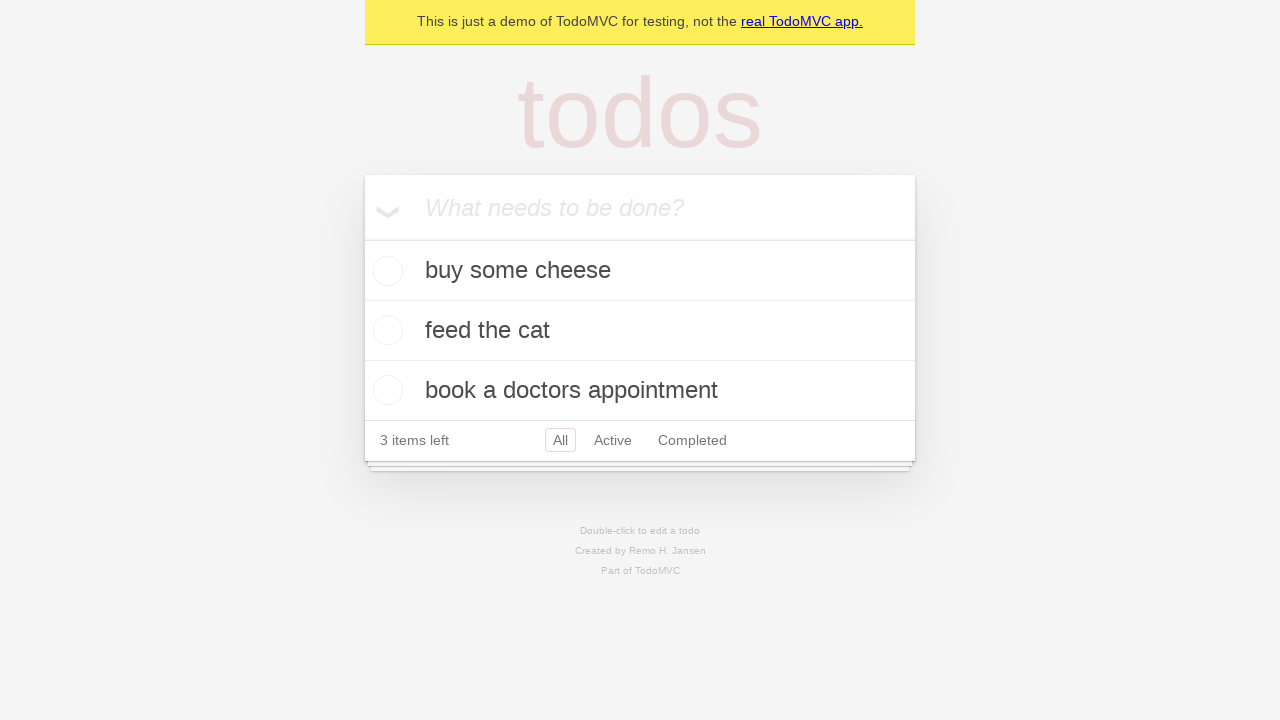

Checked 'Mark all as complete' toggle at (362, 238) on internal:label="Mark all as complete"i
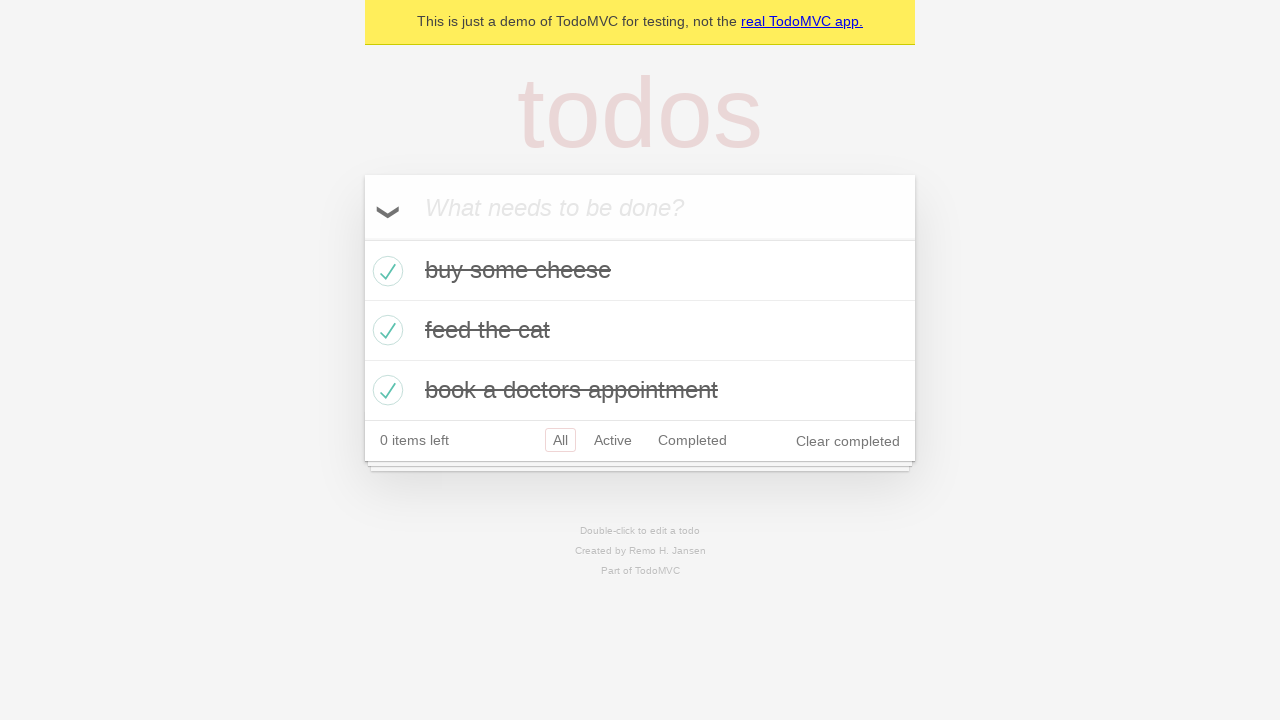

Unchecked the first todo item at (385, 271) on internal:testid=[data-testid="todo-item"s] >> nth=0 >> internal:role=checkbox
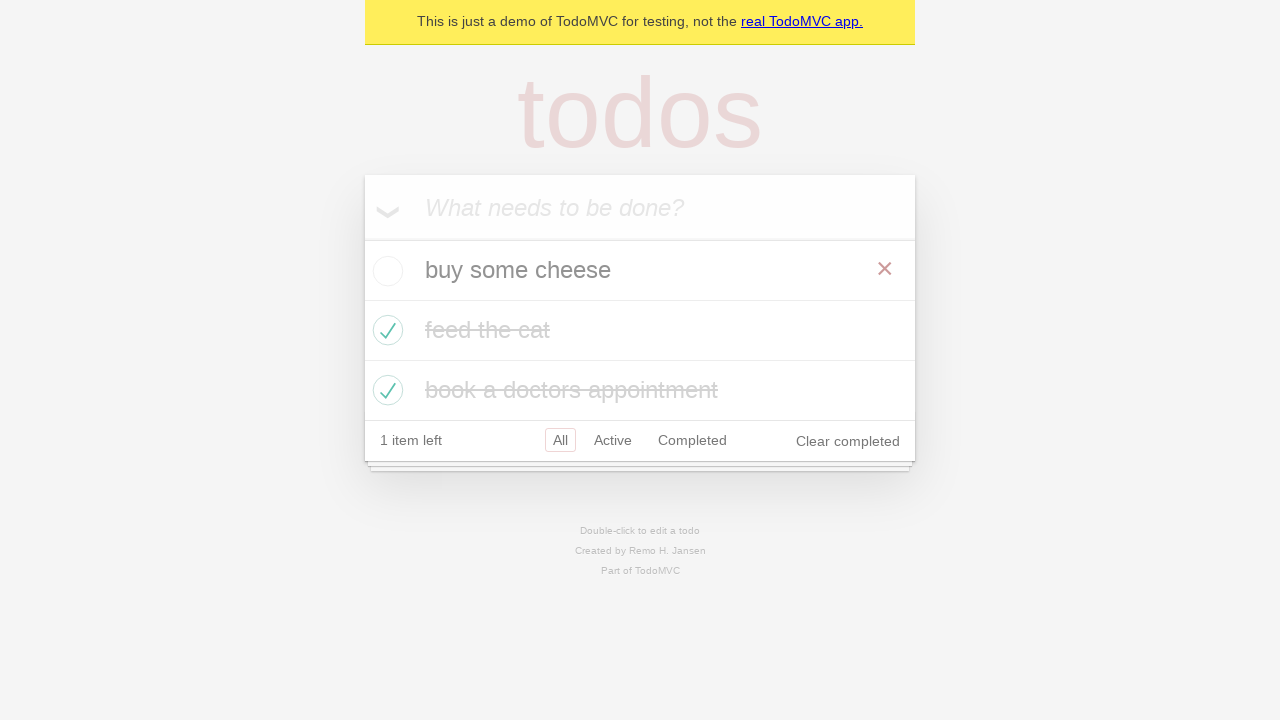

Checked the first todo item again at (385, 271) on internal:testid=[data-testid="todo-item"s] >> nth=0 >> internal:role=checkbox
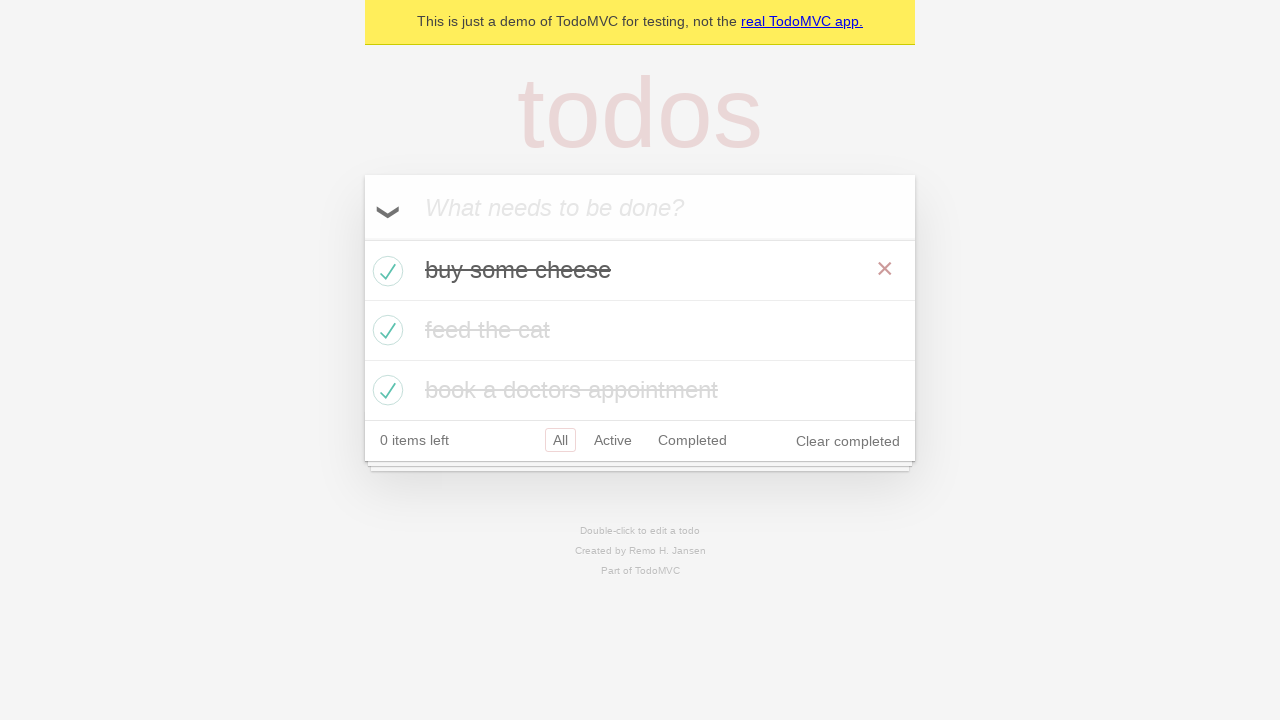

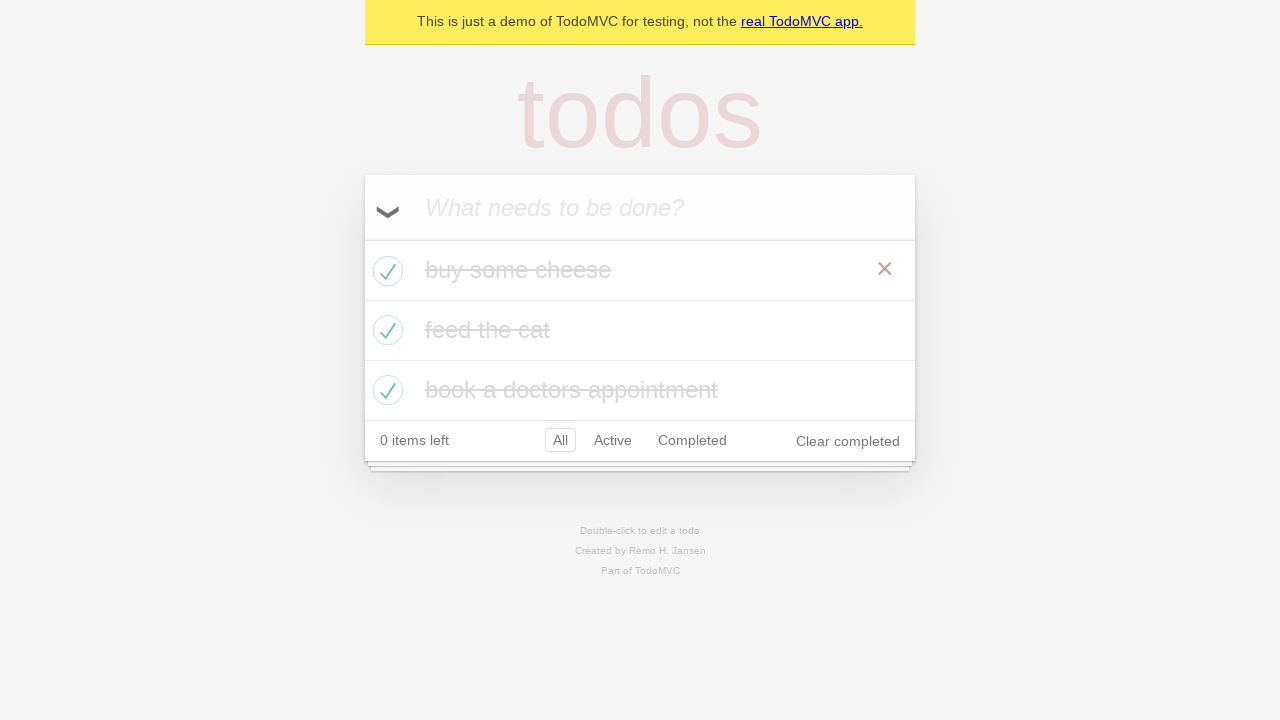